Tests a form submission by filling in first name, last name, and email fields, then submitting the form

Starting URL: http://secure-retreat-92358.herokuapp.com/

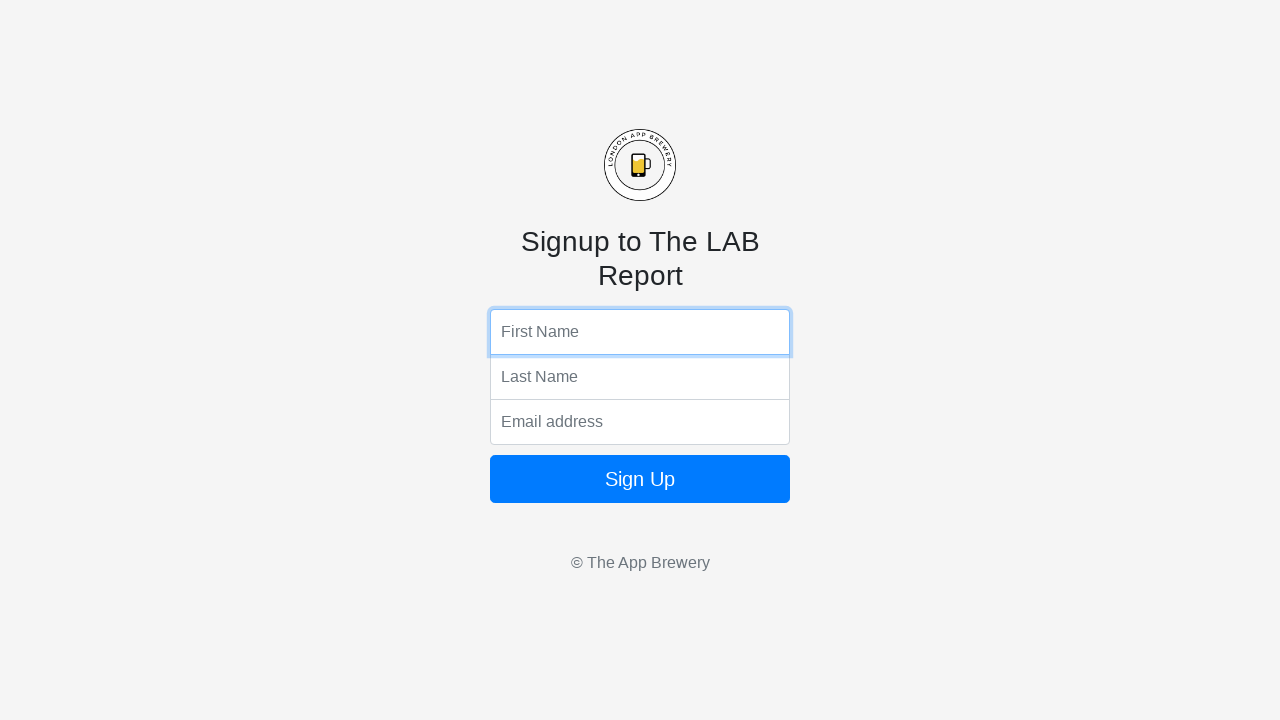

Filled first name field with 'Marcus' on input[name='fName']
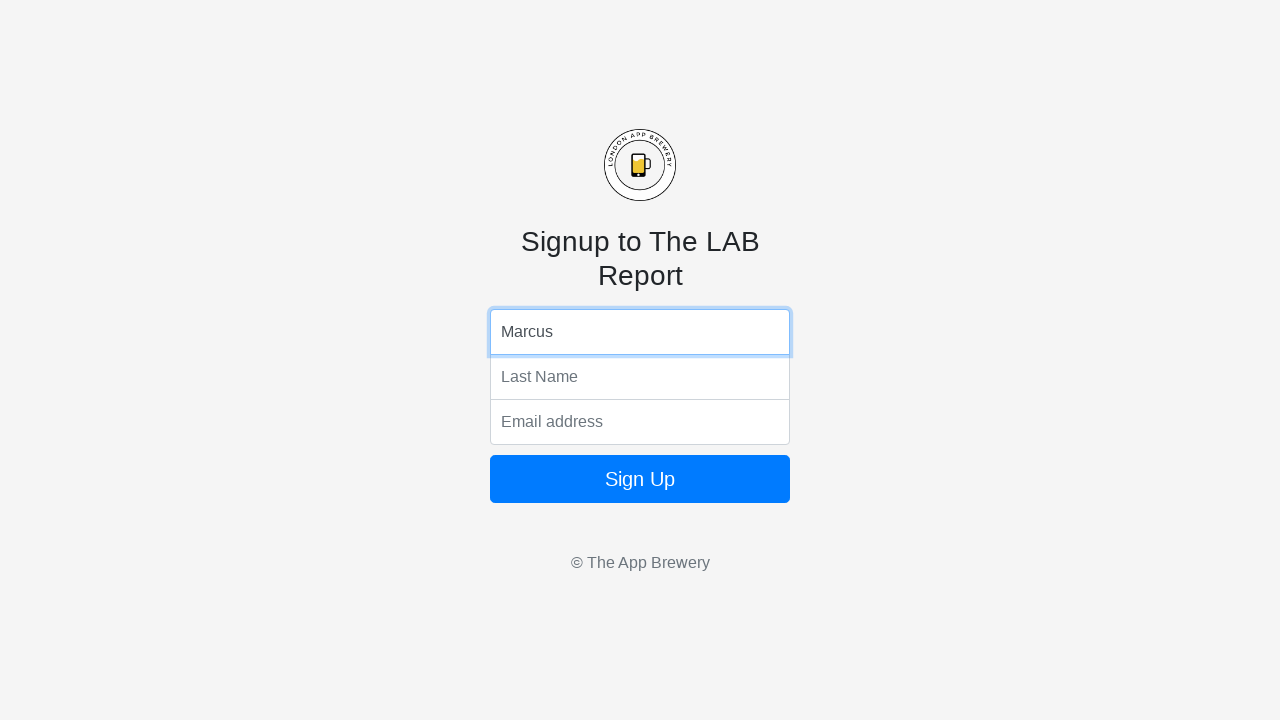

Filled last name field with 'Thompson' on input[name='lName']
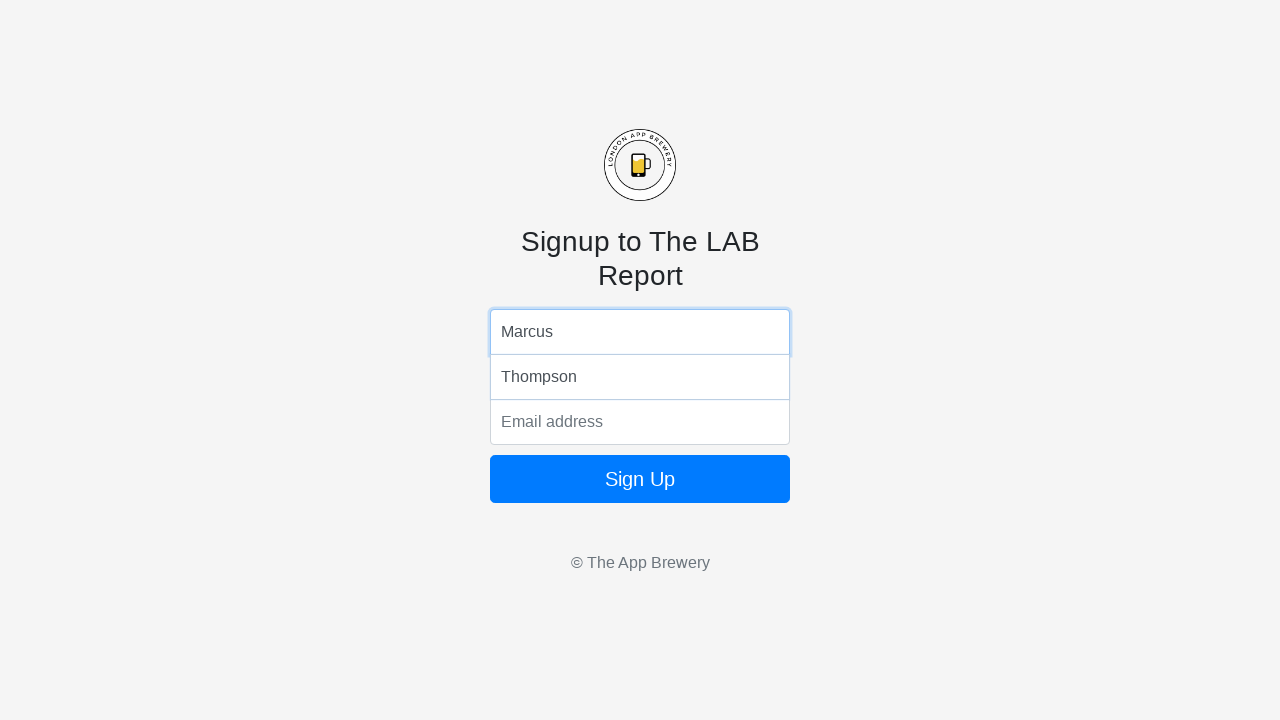

Filled email field with 'marcus.thompson@example.com' on input[name='email']
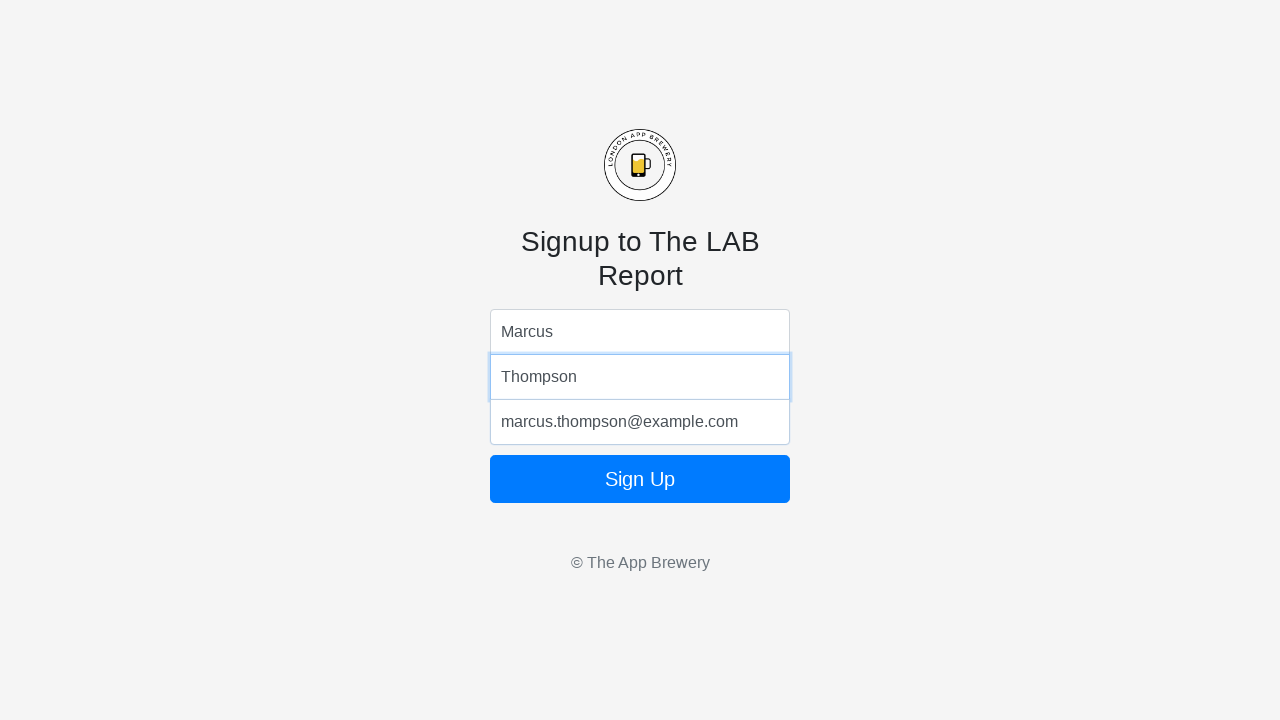

Submitted form by pressing Enter on email field on input[name='email']
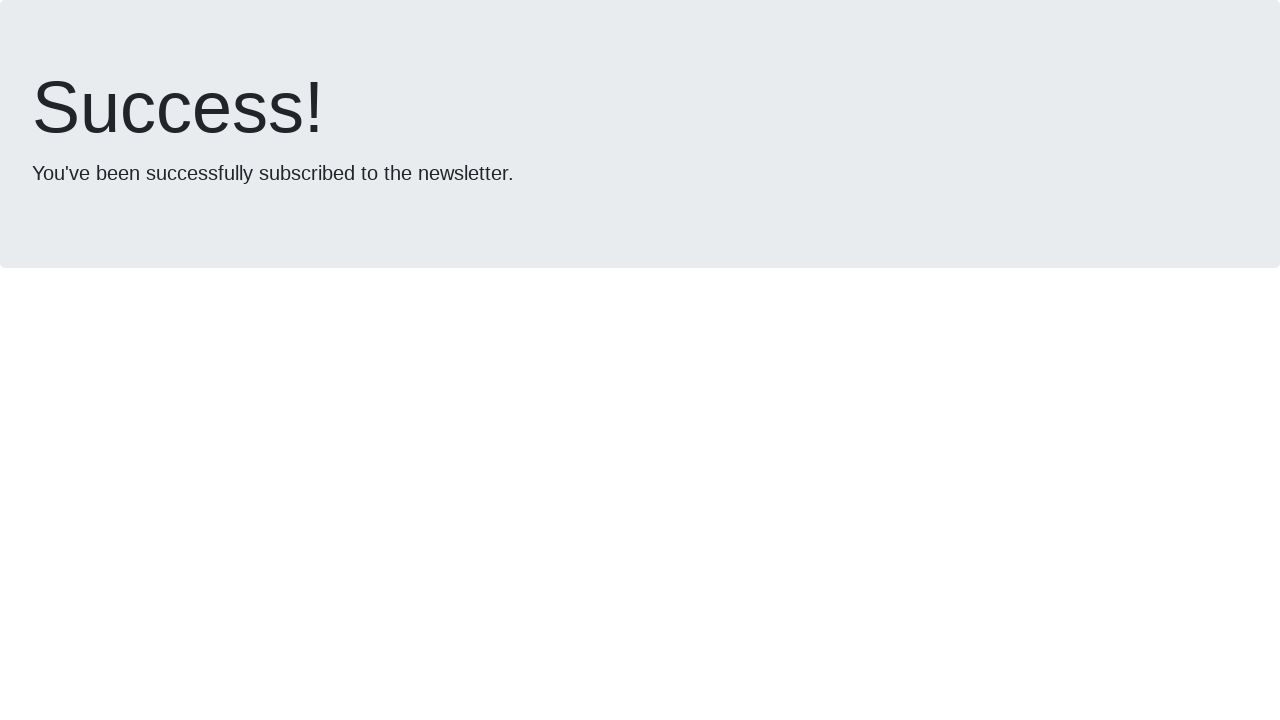

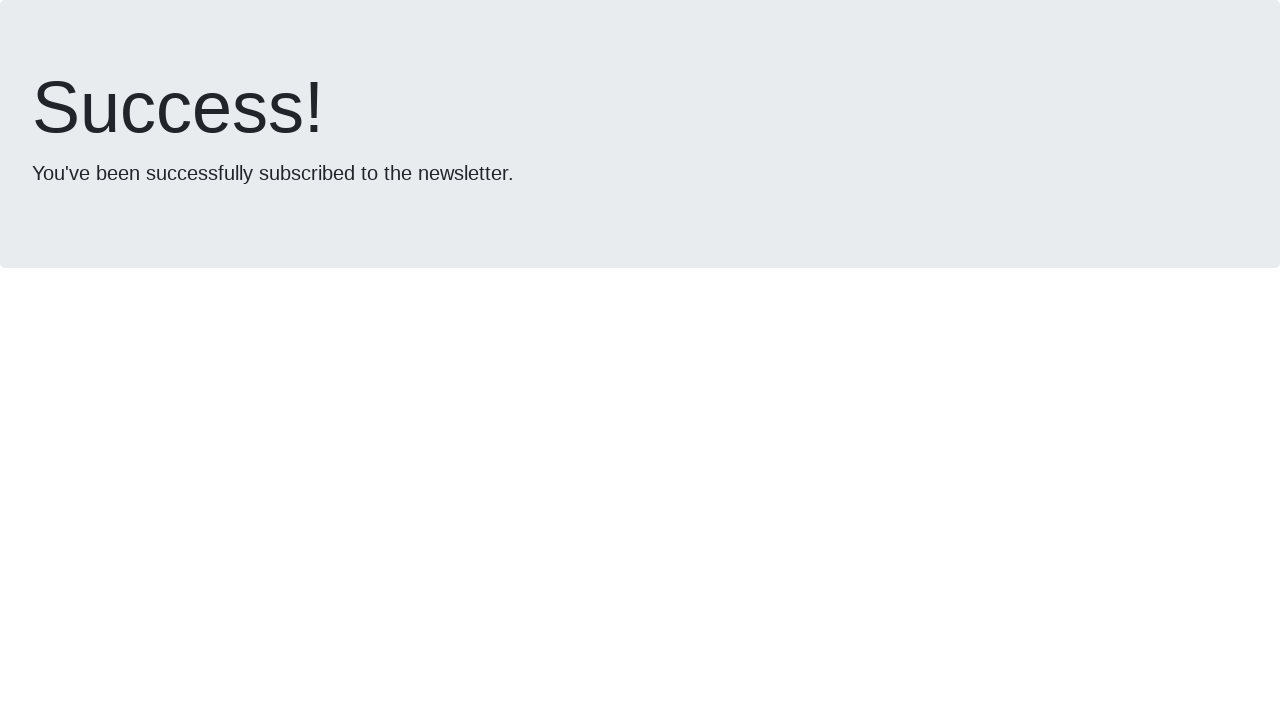